Navigates to a file download page and retrieves the href attribute from the first download link to verify download links are present and accessible.

Starting URL: http://the-internet.herokuapp.com/download

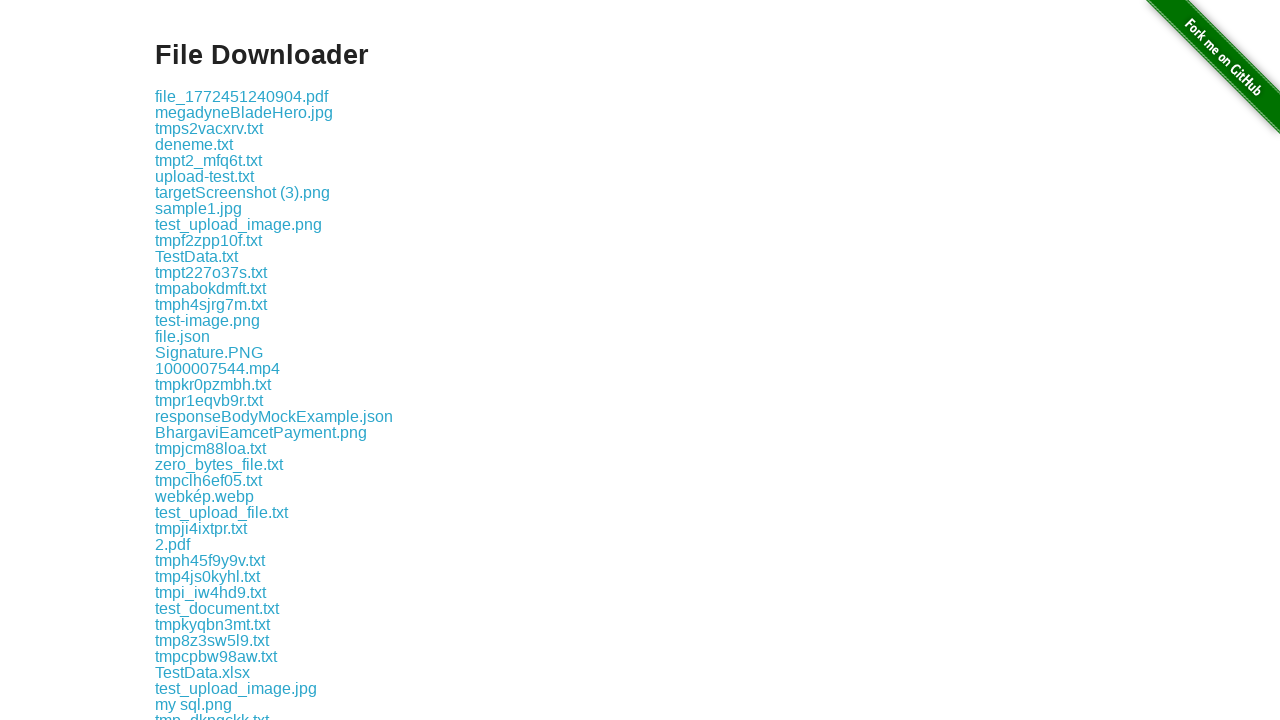

Waited for download links to be present on the page
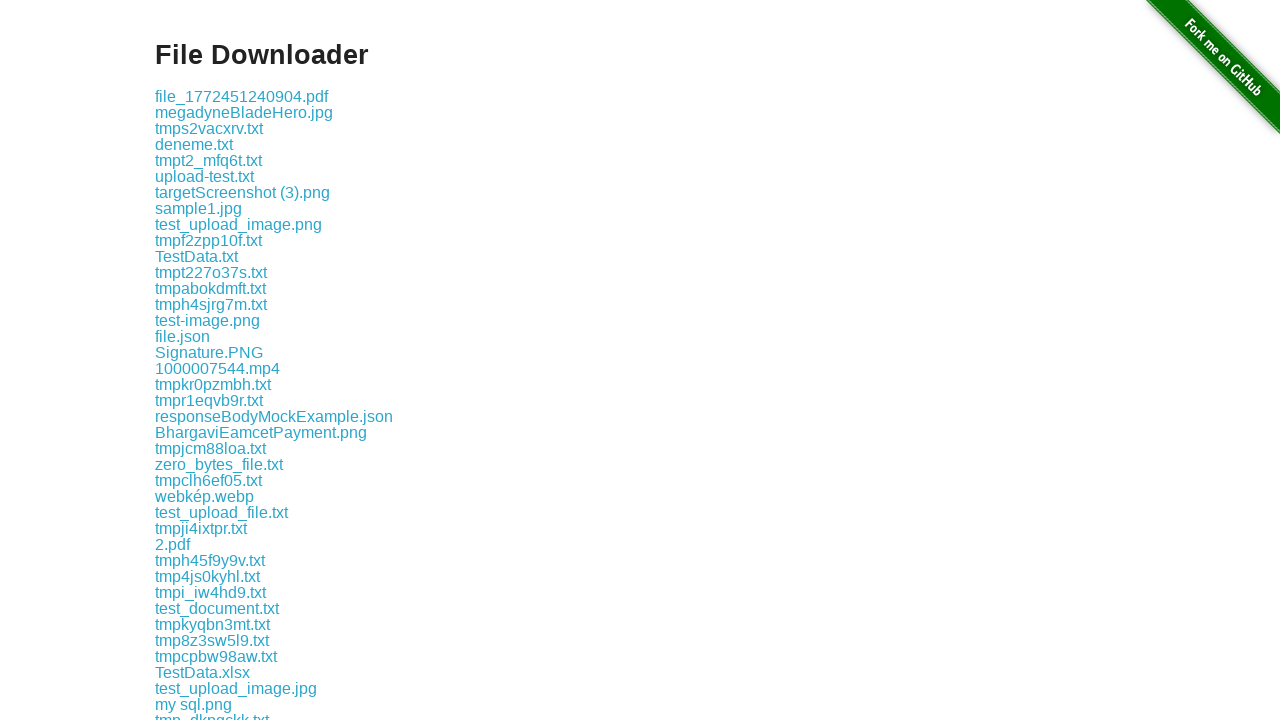

Retrieved href attribute from the first download link
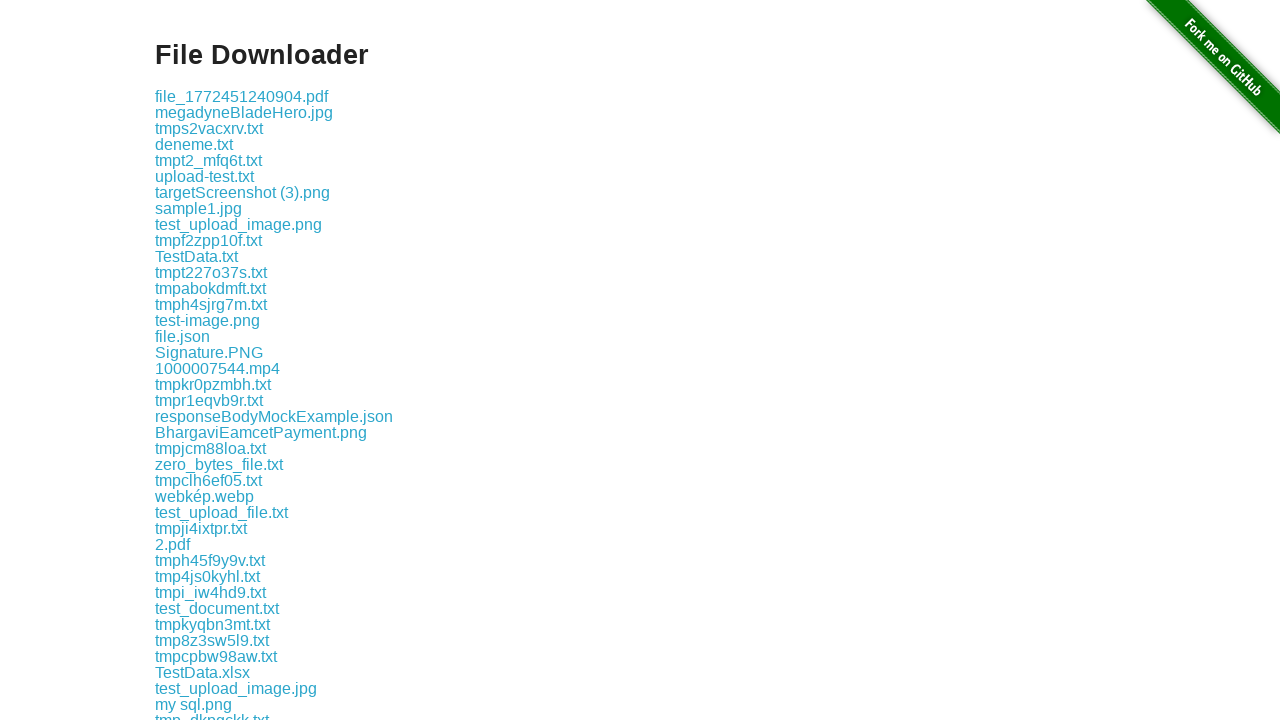

Verified that the download link is not None and has content
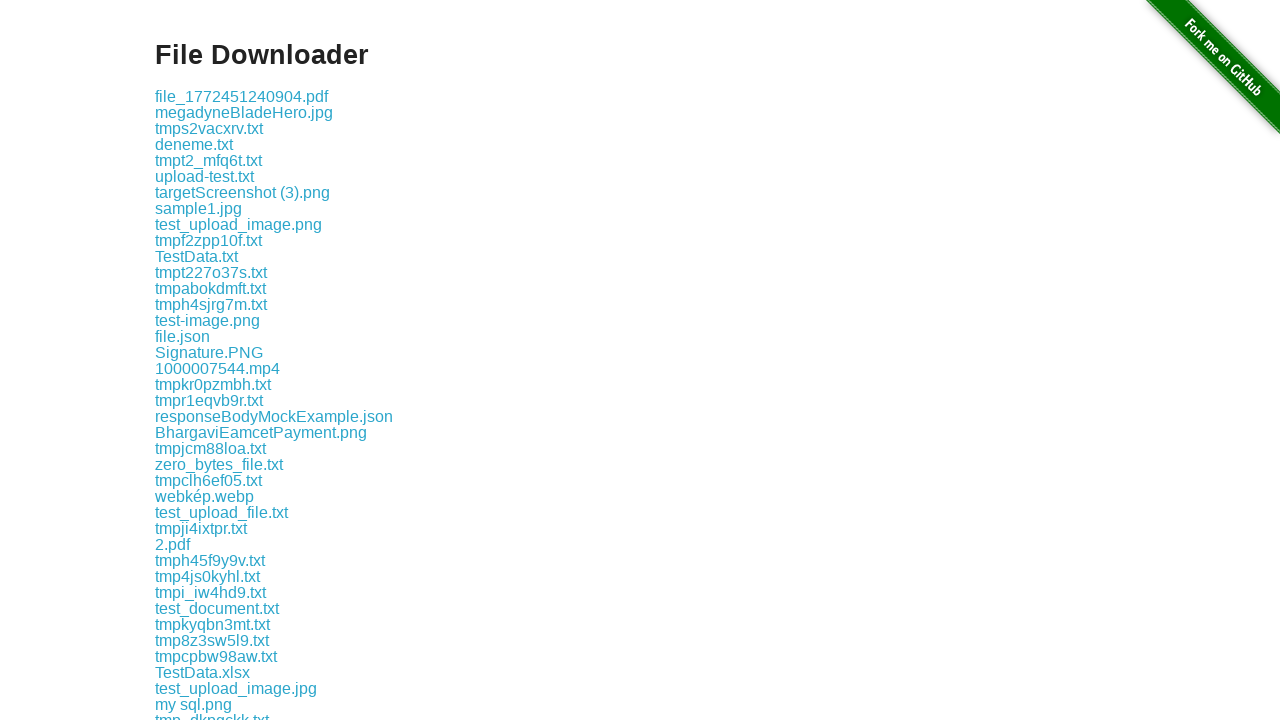

Clicked on the first download link and initiated download at (242, 96) on .example a >> nth=0
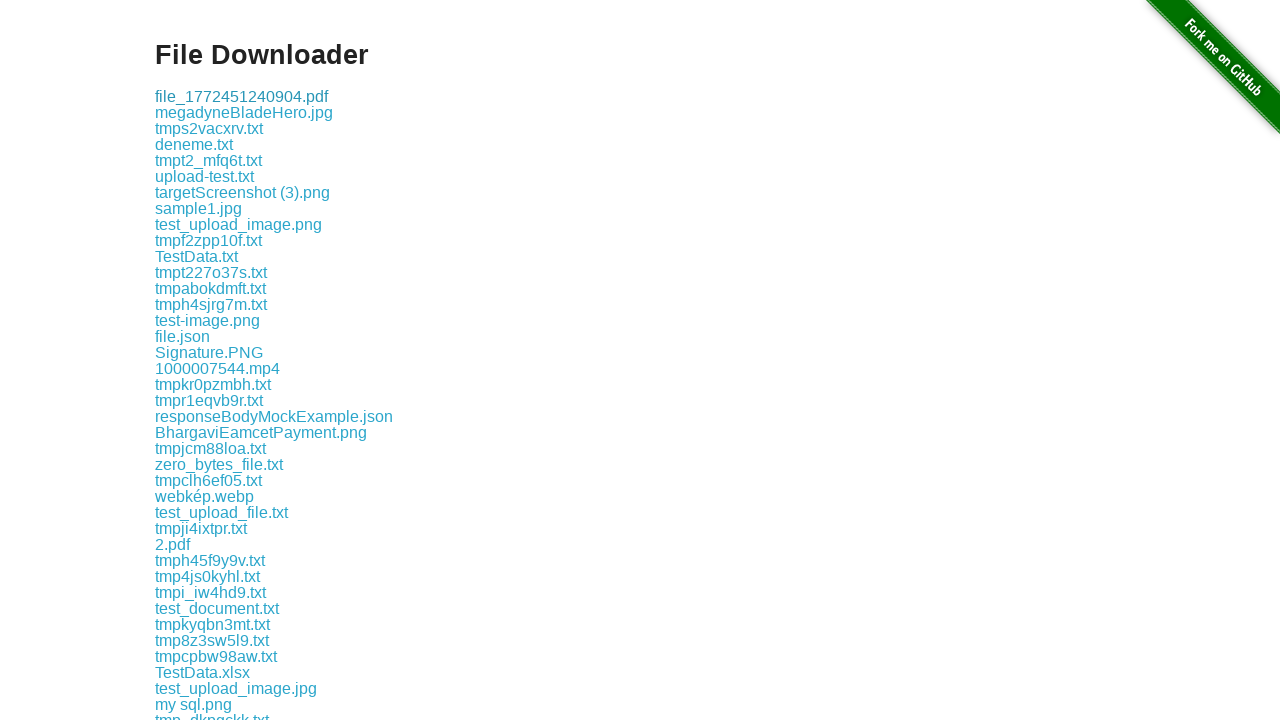

Retrieved the download object from the download context
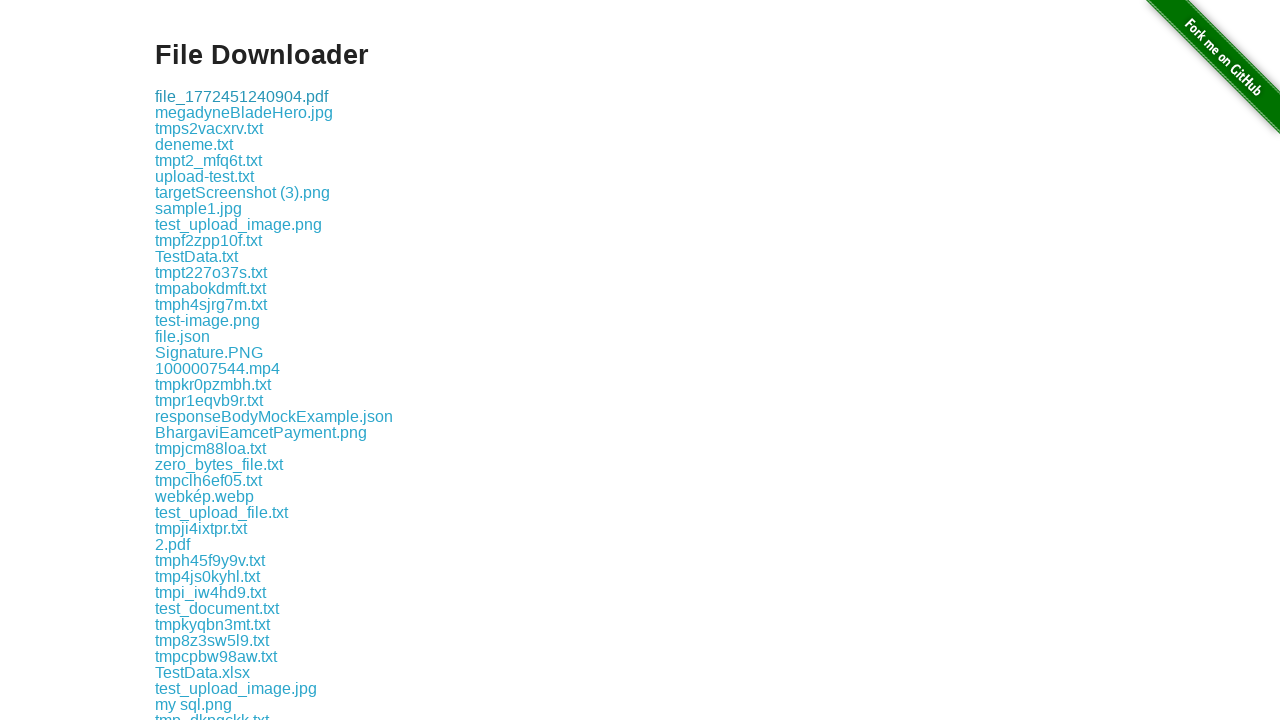

Verified that the download has a suggested filename, confirming successful download start
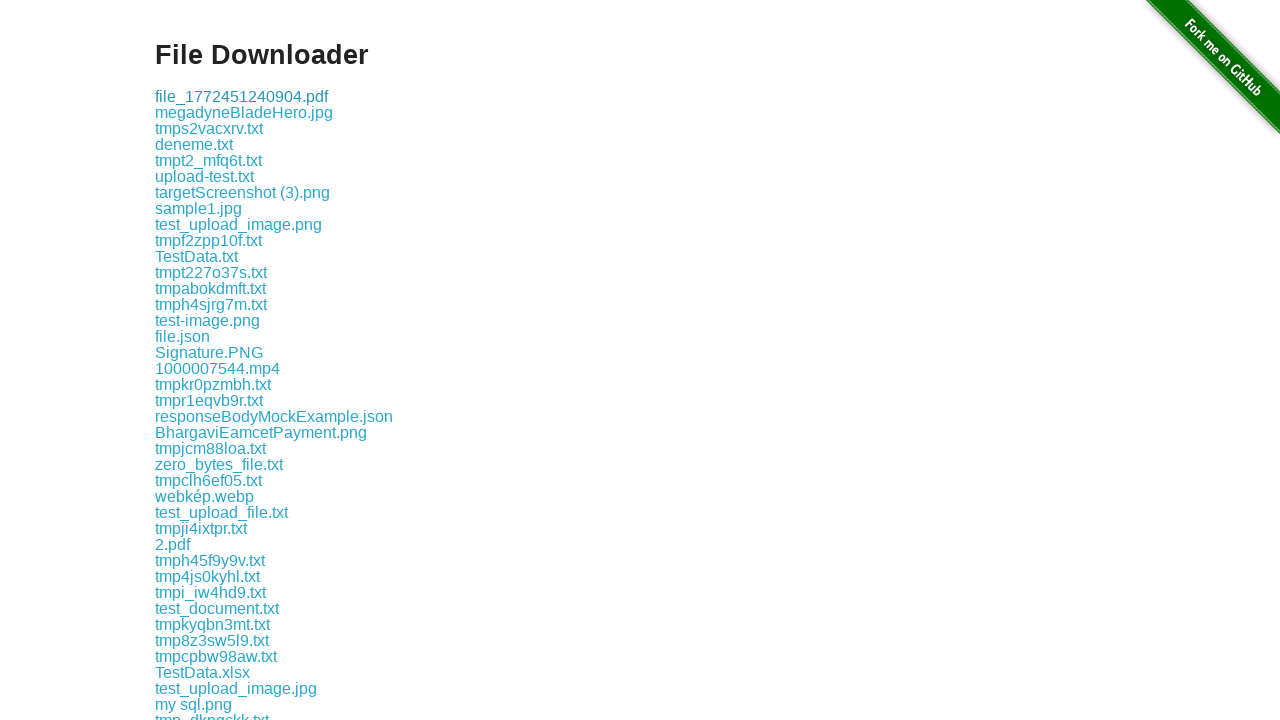

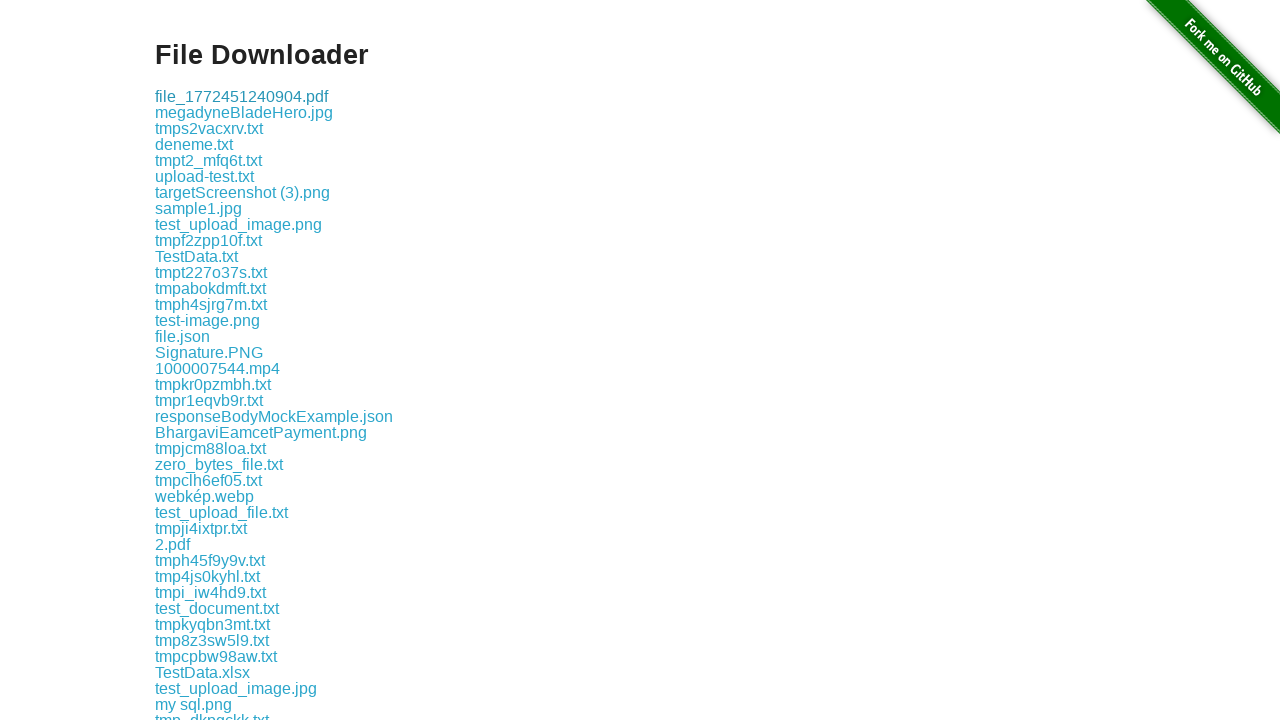